Tests carousel navigation arrows by clicking right and left arrows and verifying slides change correctly

Starting URL: https://www.w3schools.com/bootstrap/bootstrap_carousel.asp

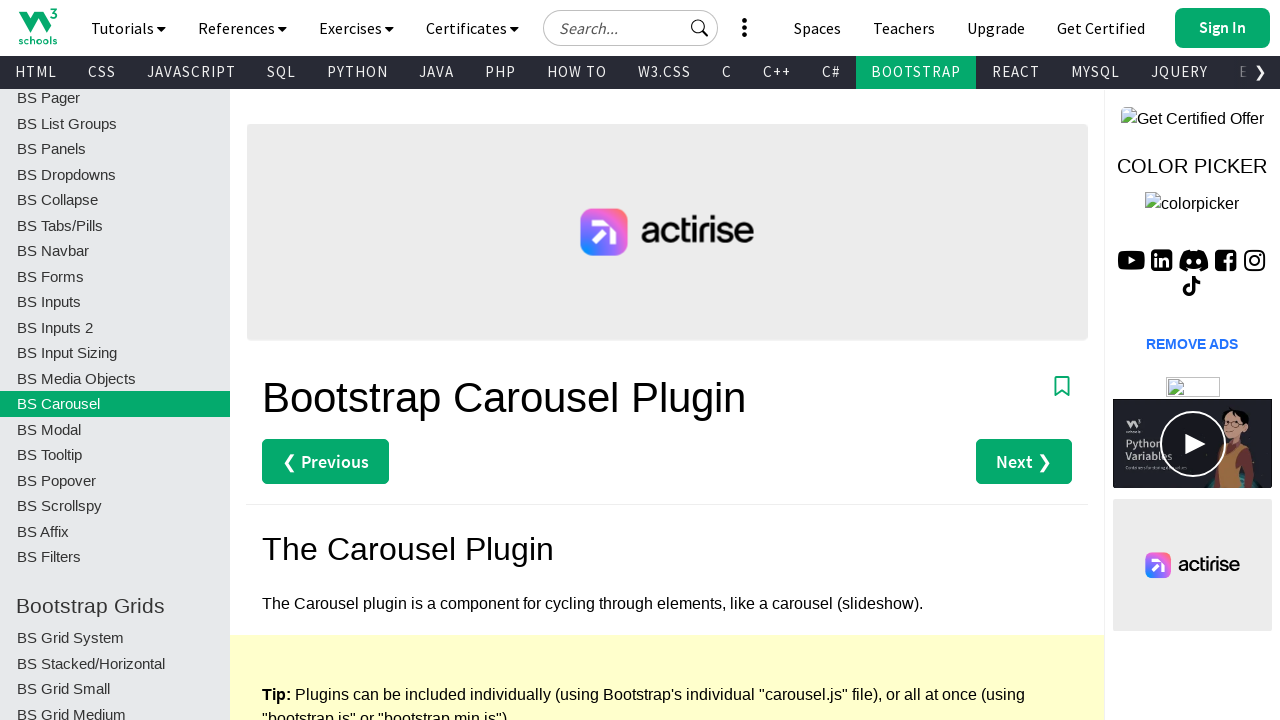

Scrolled to carousel title to make it visible
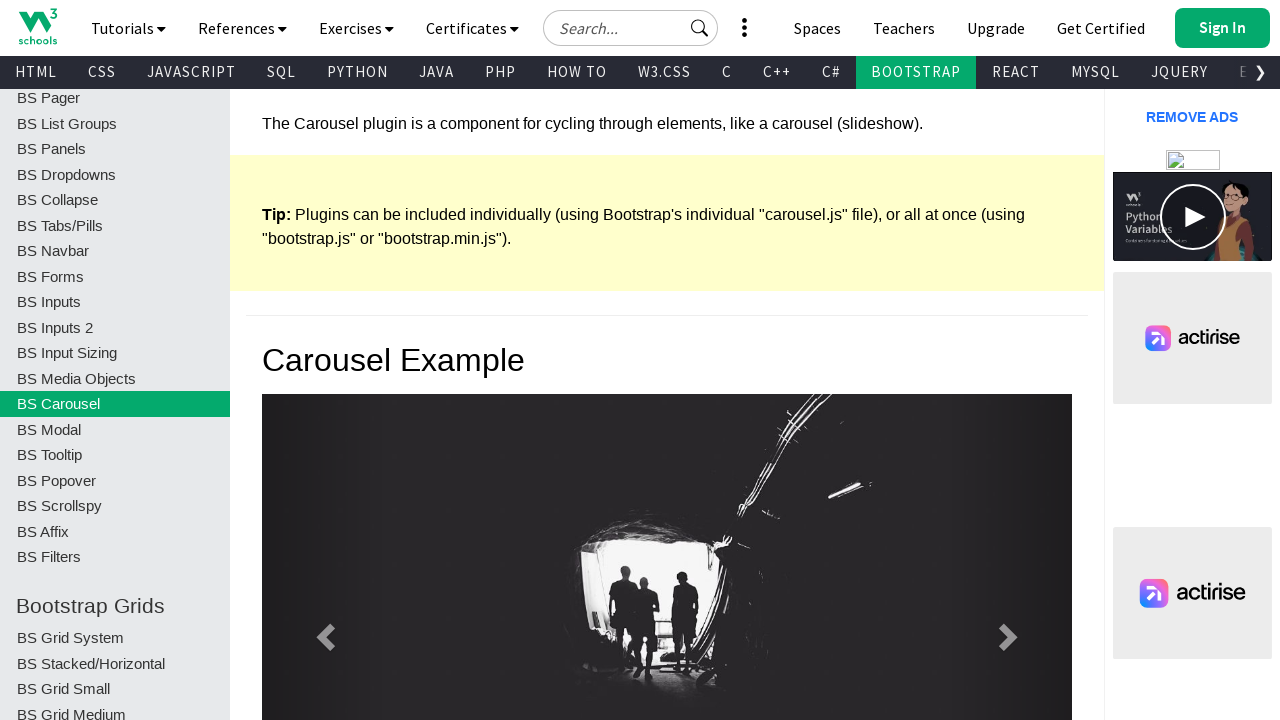

Located left carousel navigation arrow
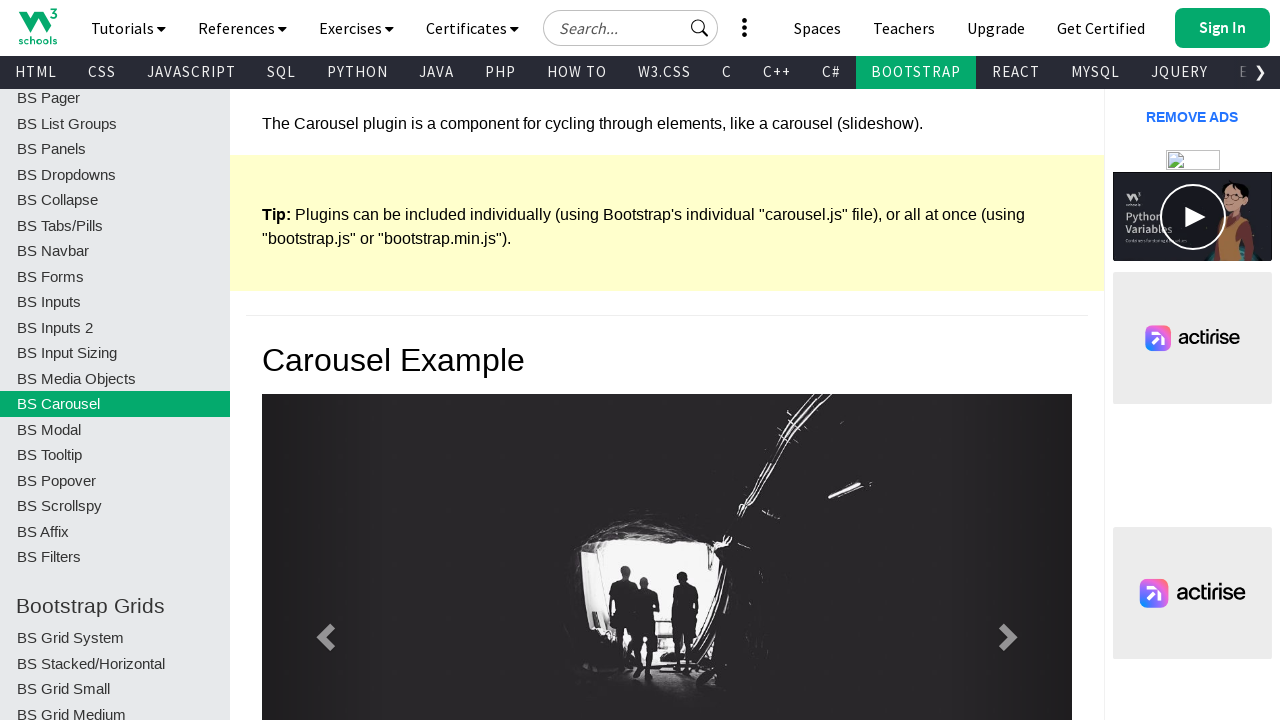

Located right carousel navigation arrow
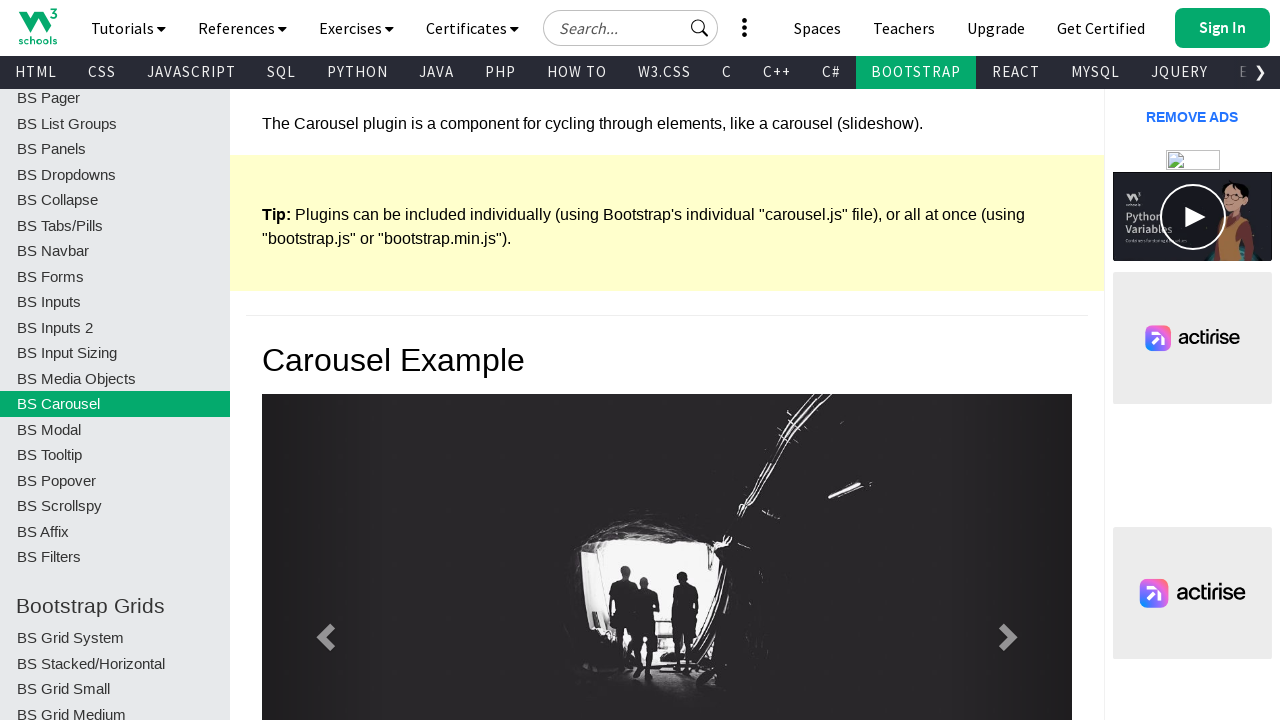

Clicked right arrow to navigate to next slide at (1011, 484) on xpath=//a[@role='button' and contains(@class,'carousel-control')] >> nth=-1
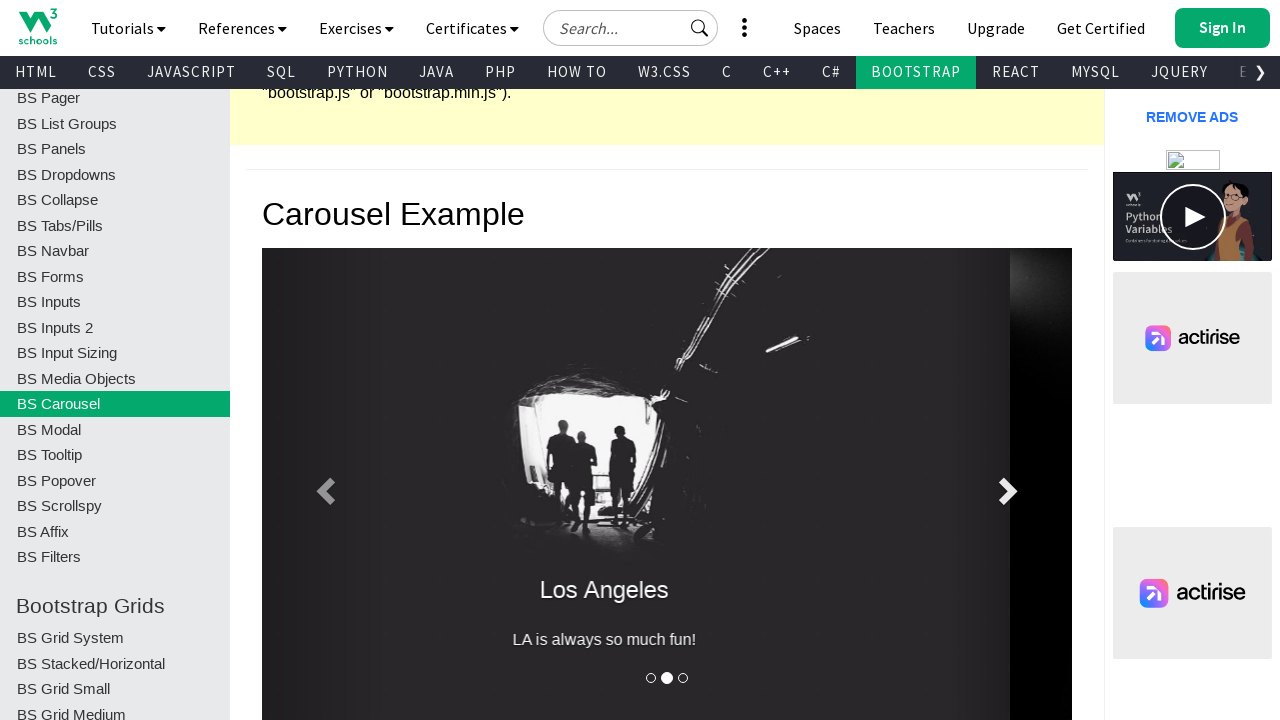

Waited for slide transition animation to complete
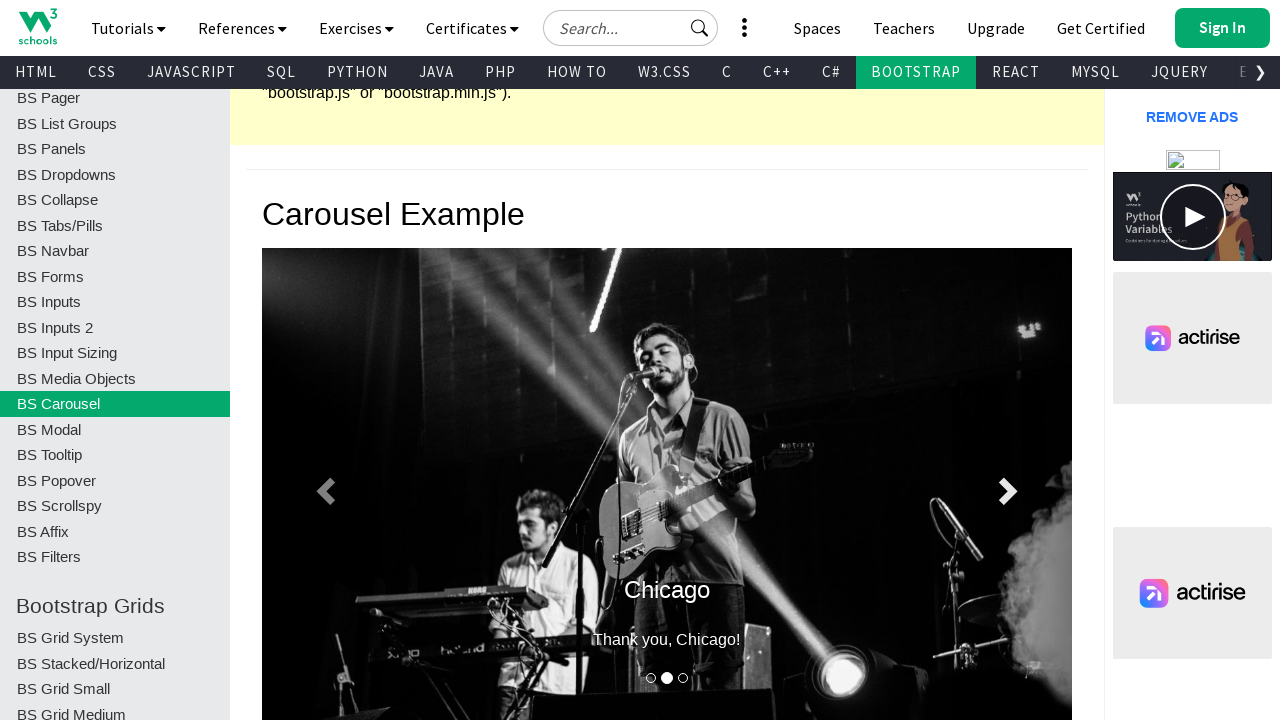

Clicked left arrow to navigate to previous slide at (323, 484) on xpath=//a[@role='button' and contains(@class,'carousel-control')] >> nth=0
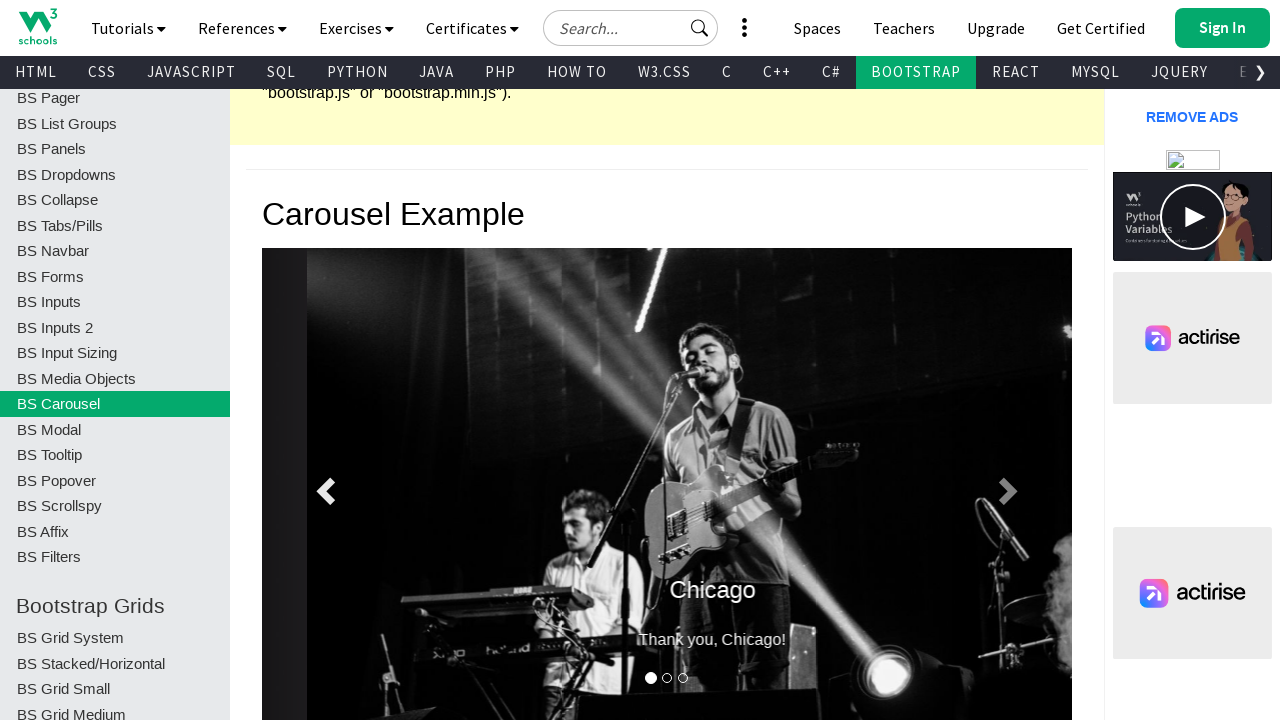

Waited for slide transition animation to complete
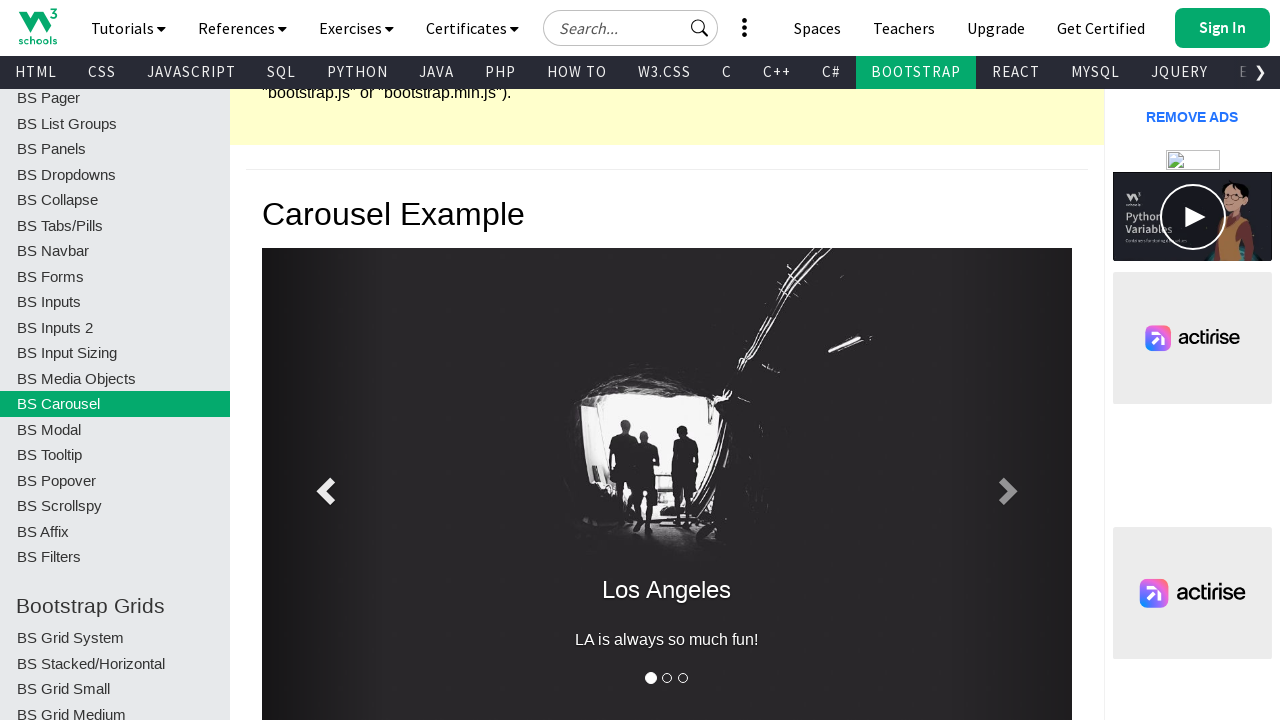

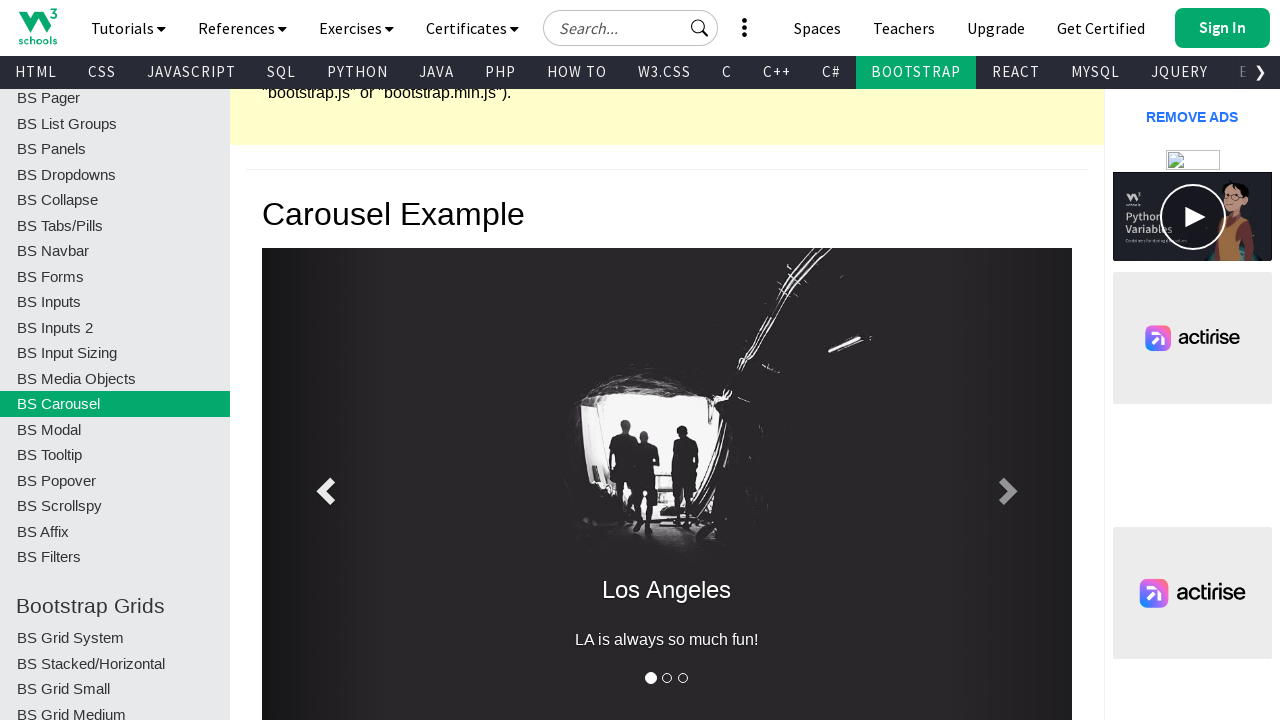